Tests tooltip functionality by hovering over an age input field and verifying the tooltip text appears with the expected message.

Starting URL: https://jqueryui.com/resources/demos/tooltip/default.html

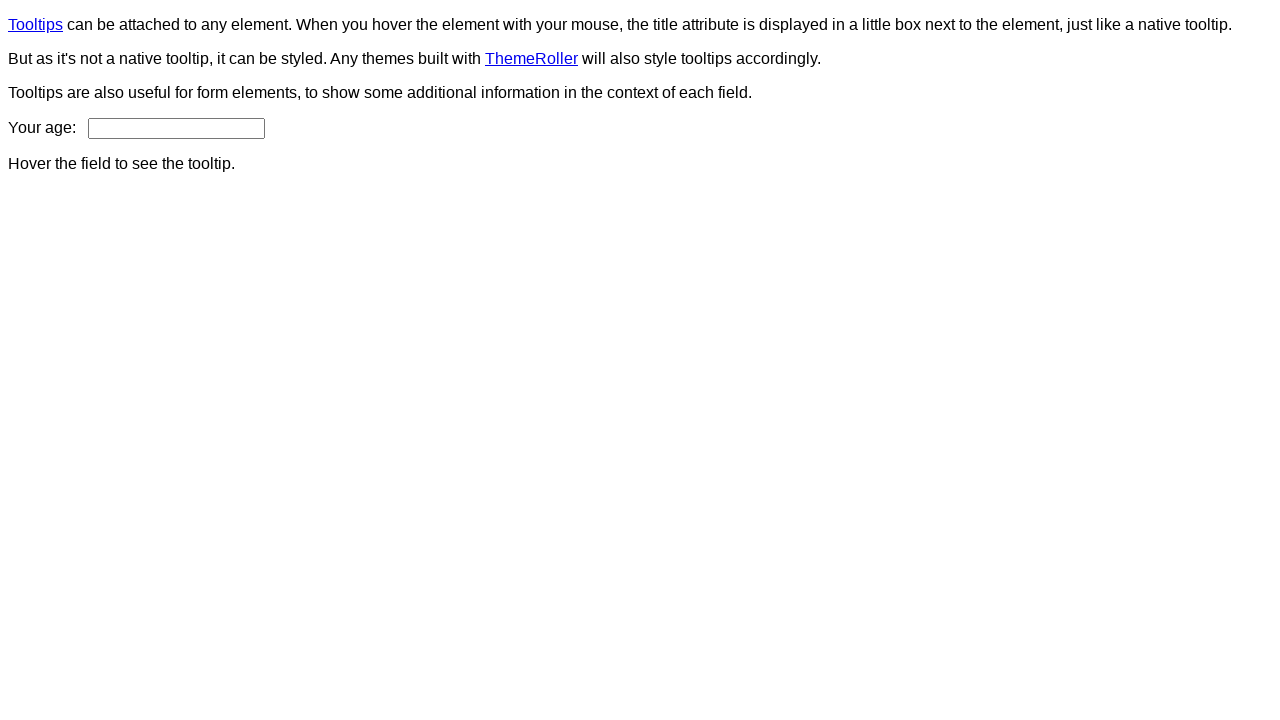

Hovered over age input field to trigger tooltip at (176, 128) on #age
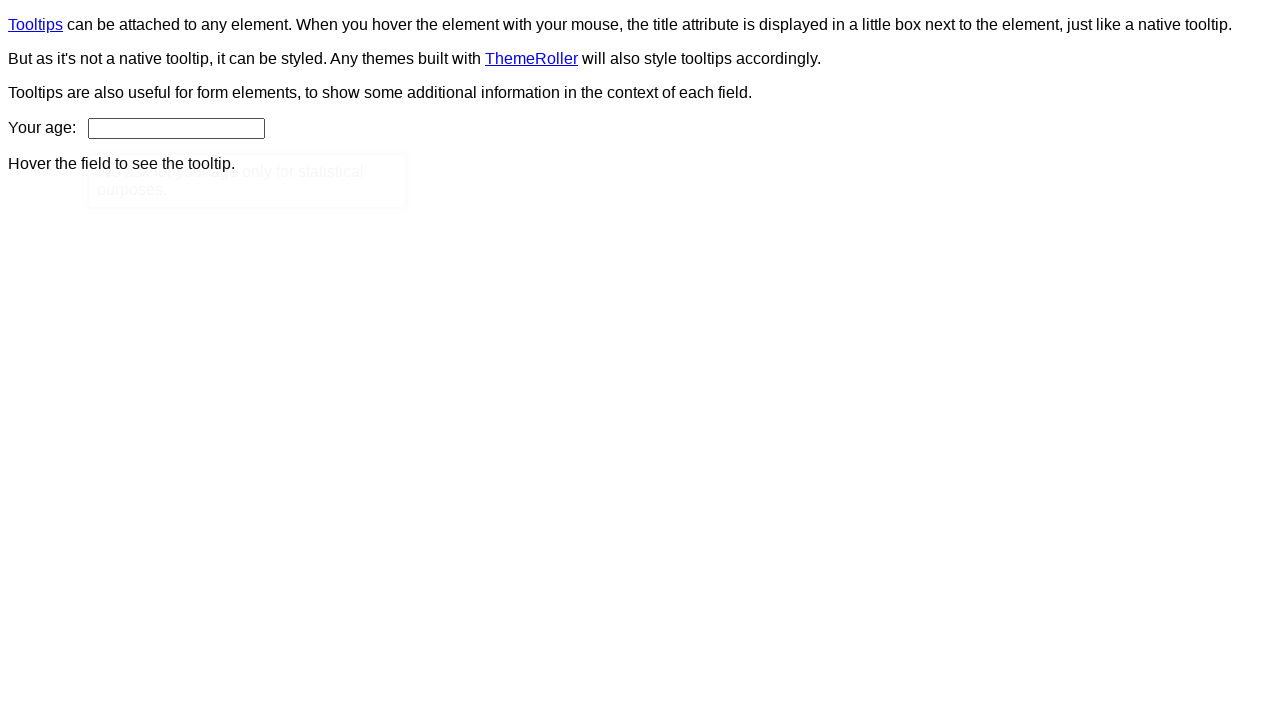

Tooltip appeared on the page
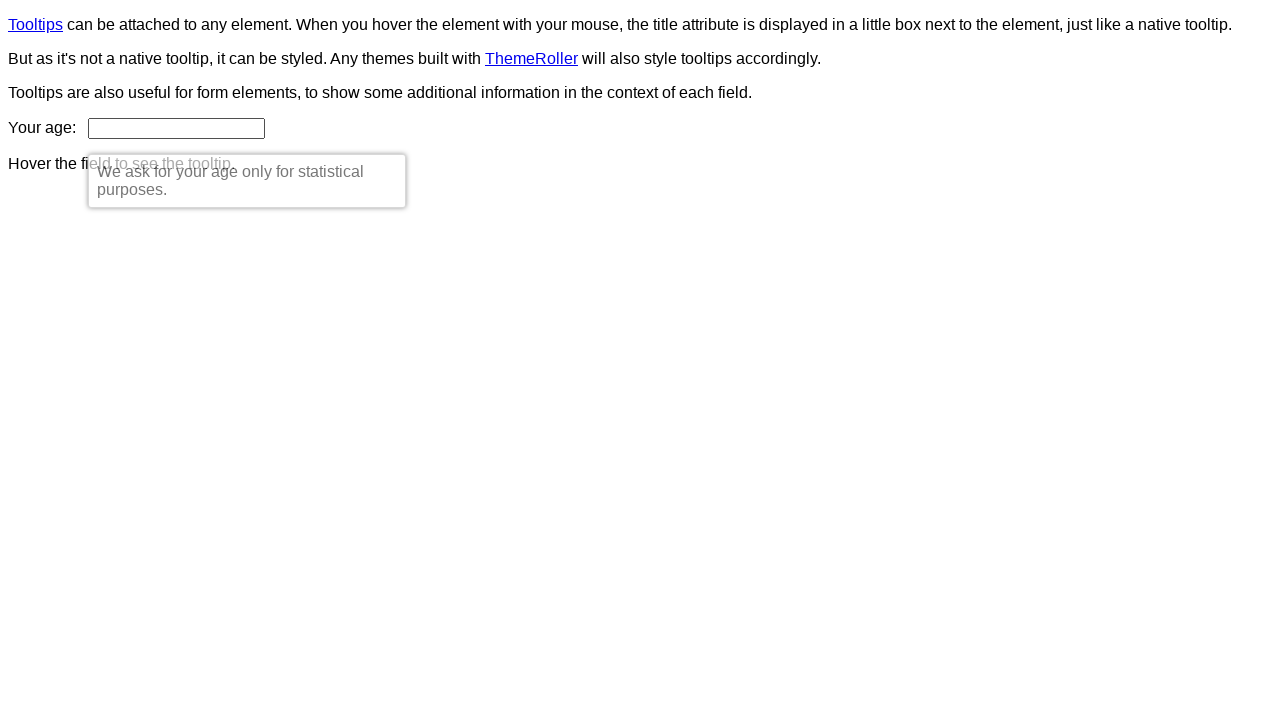

Retrieved tooltip text content
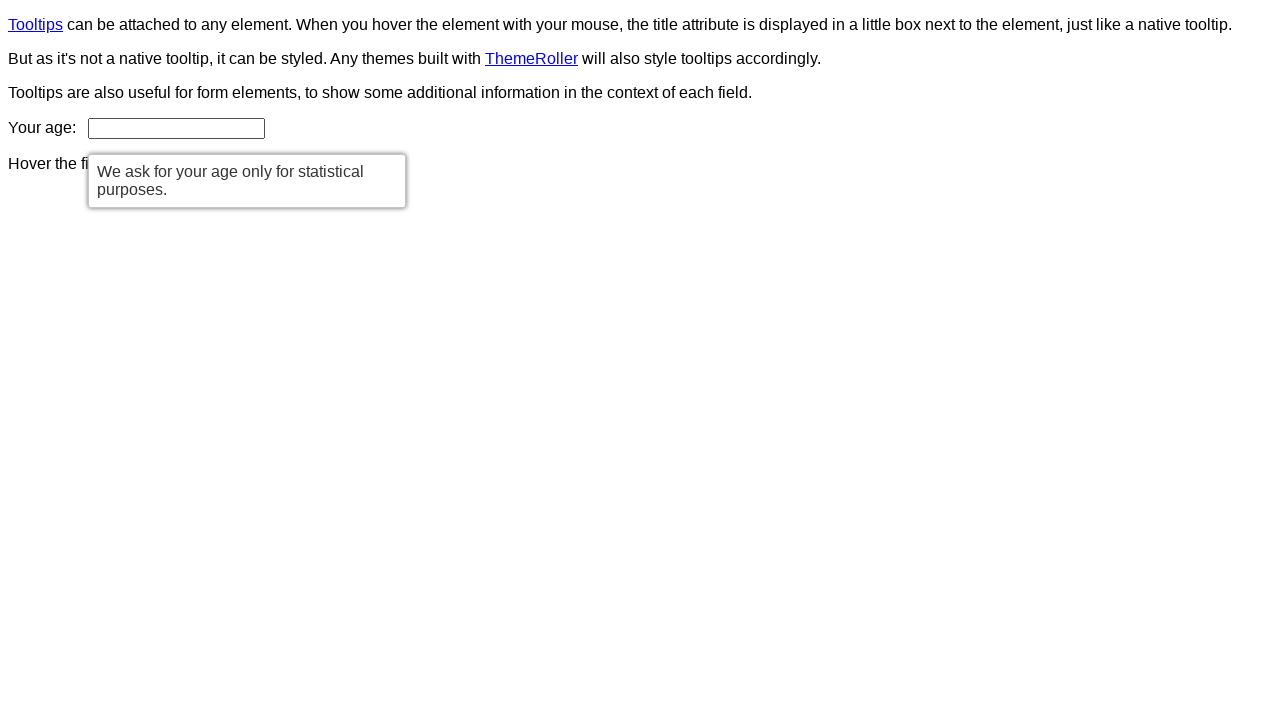

Verified tooltip text matches expected message: 'We ask for your age only for statistical purposes.'
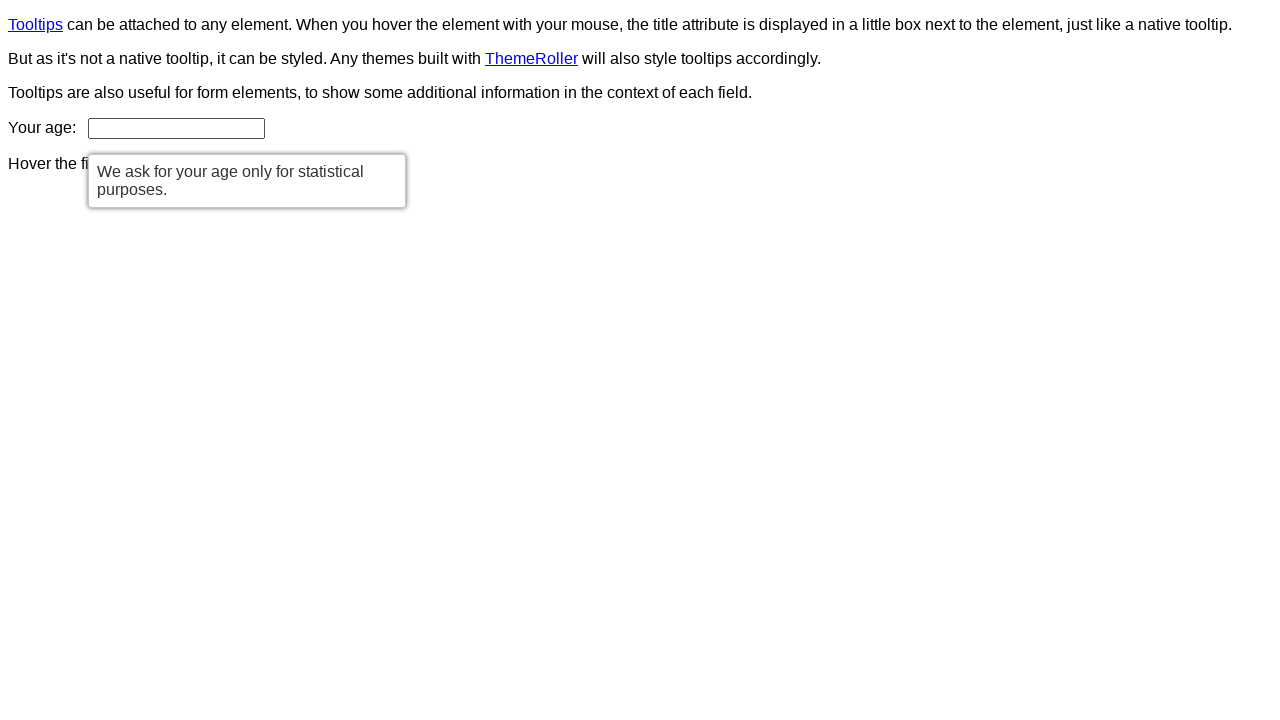

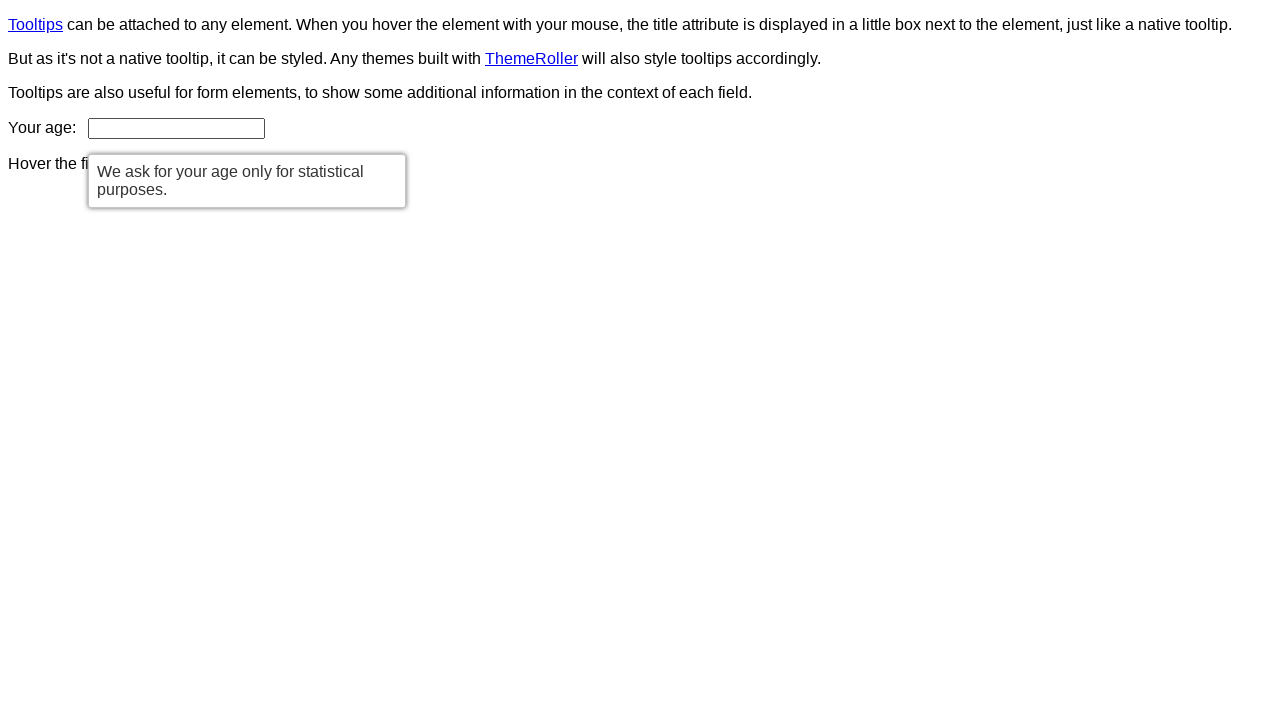